Tests handling an iframe by its name attribute, locating the iframe and filling a text input field within it

Starting URL: https://www.w3schools.com/html/tryit.asp?filename=tryhtml5_input_form

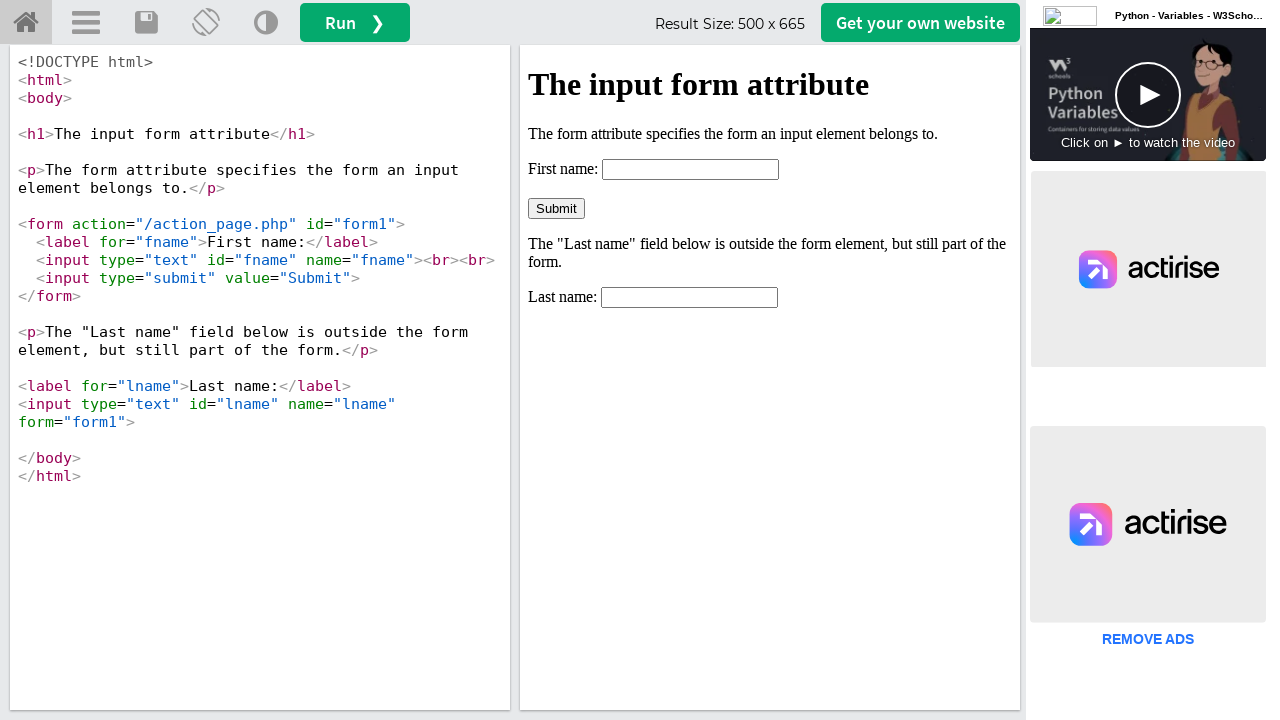

Located iframe with name 'iframeResult'
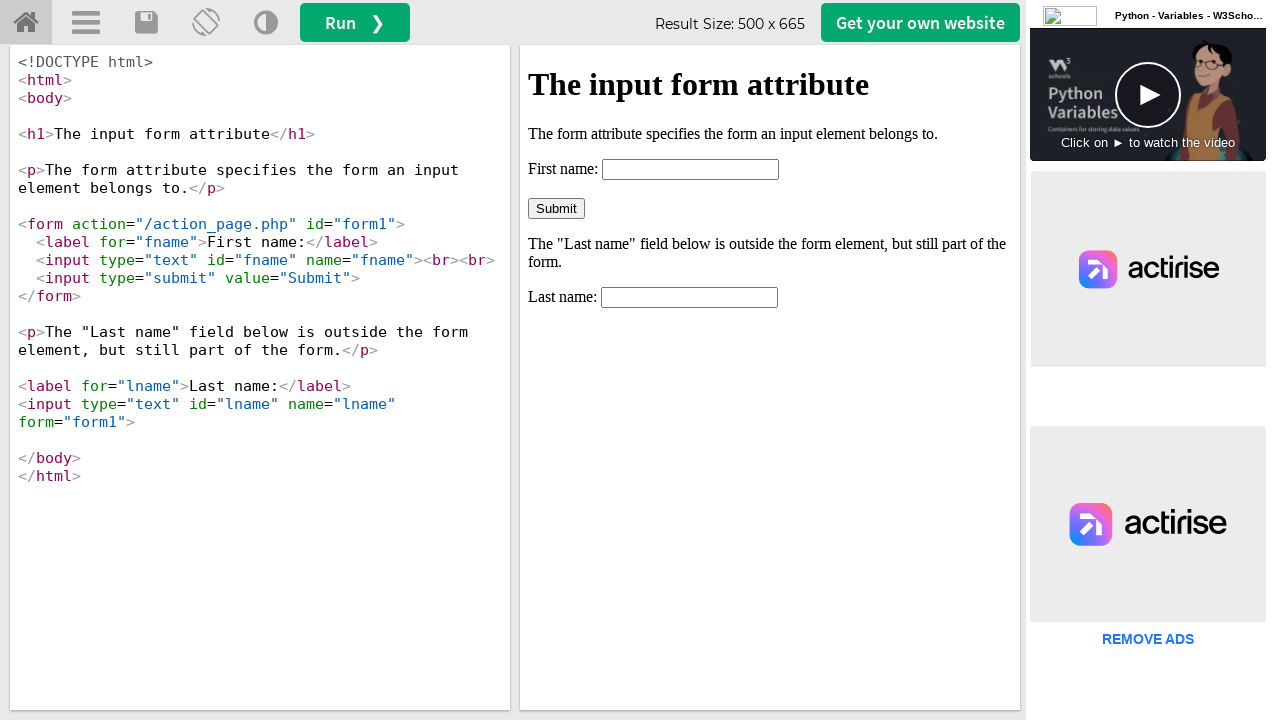

Filled the fname field with 'avramare' inside the iframe on #fname
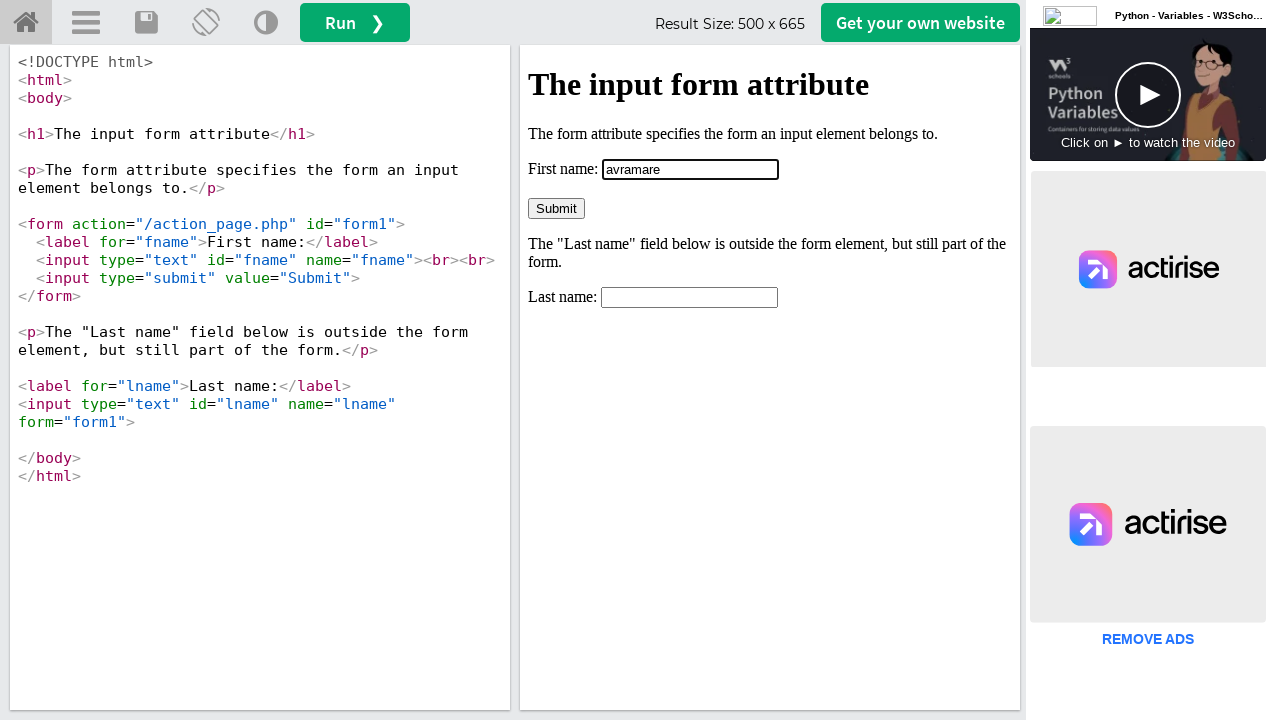

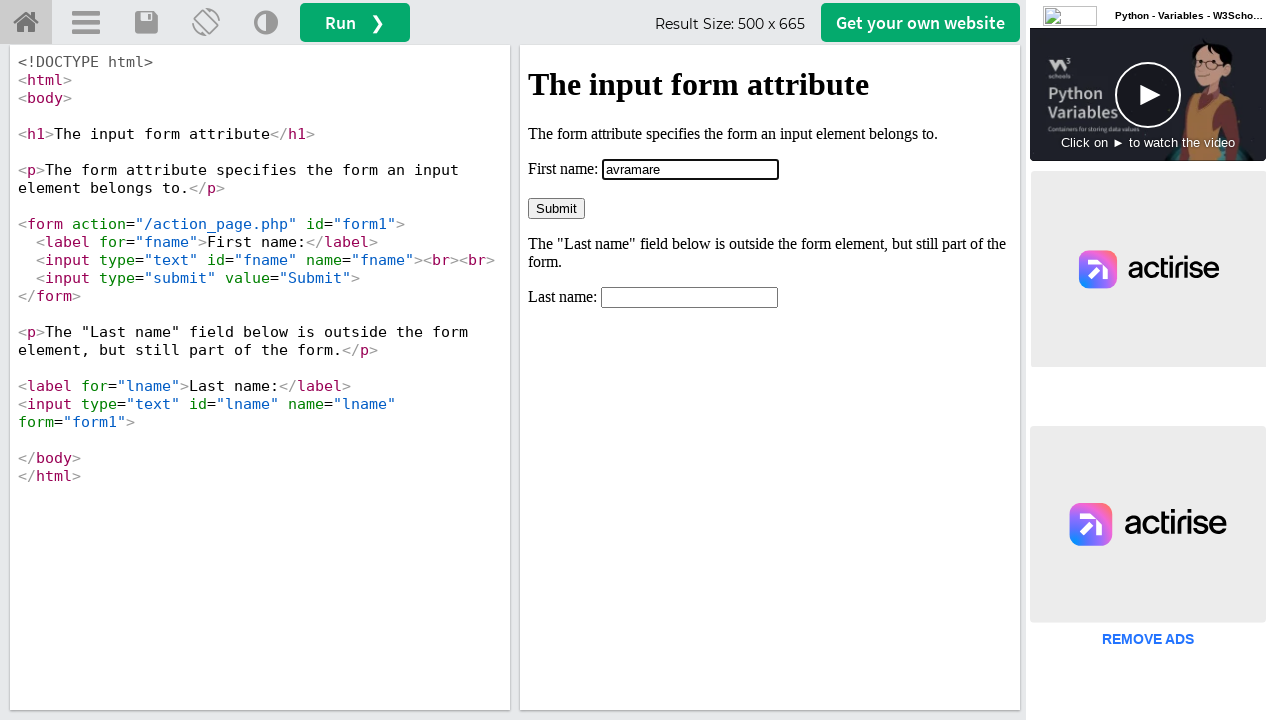